Tests navigating to the Selenide GitHub repository wiki, filtering for "SoftAssertions" page, clicking on it, and verifying that the JUnit5 code example is displayed correctly.

Starting URL: https://github.com/selenide/selenide

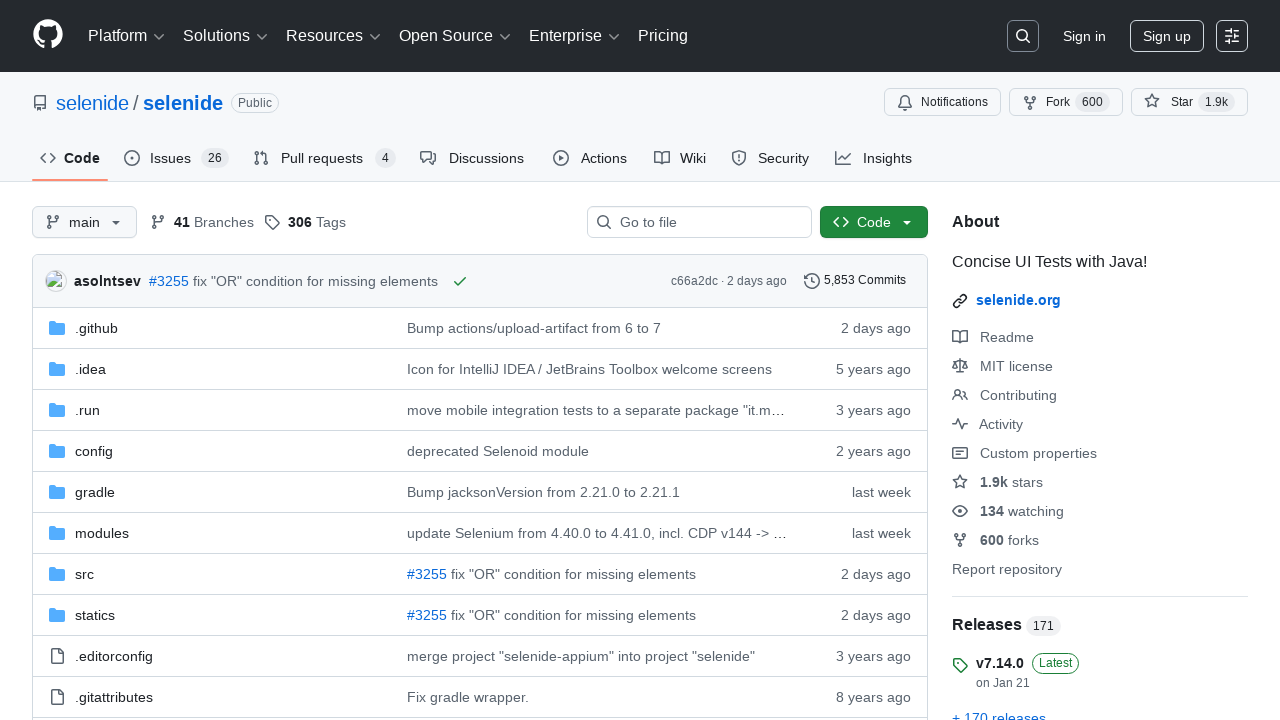

Clicked on the Wiki tab at (680, 158) on #wiki-tab
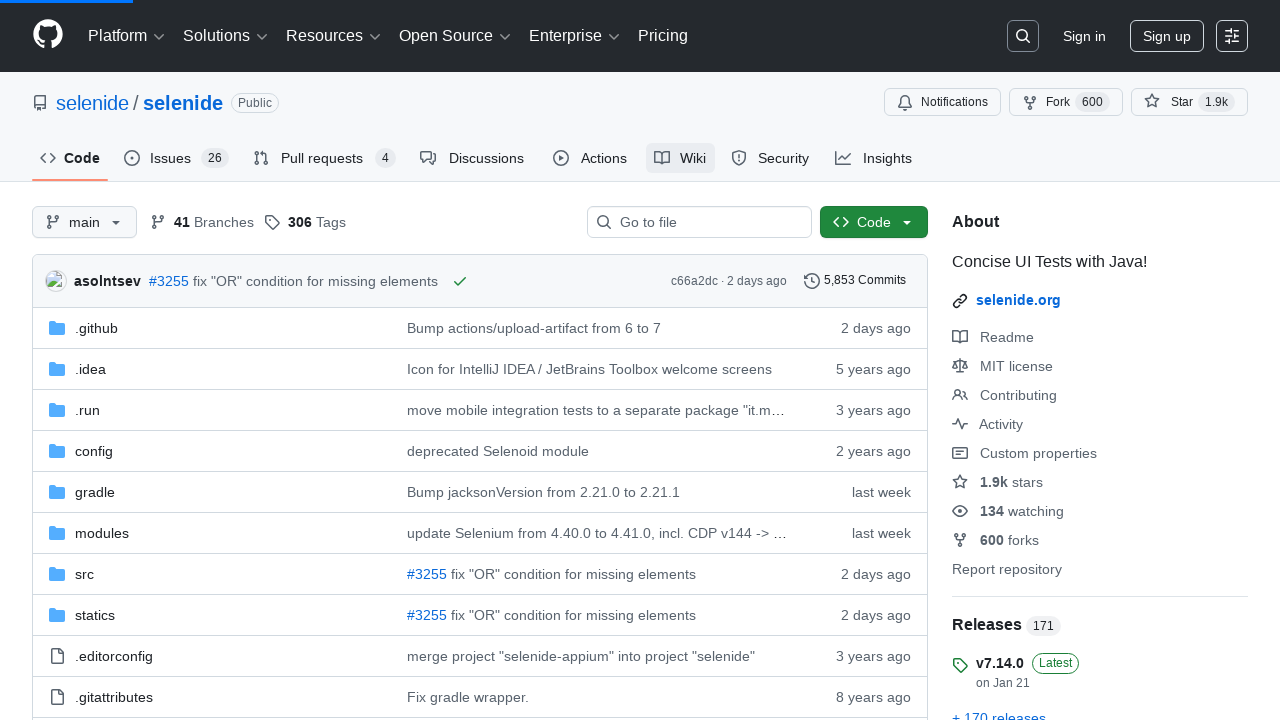

Clicked on the wiki pages filter input field at (1100, 368) on #wiki-pages-filter
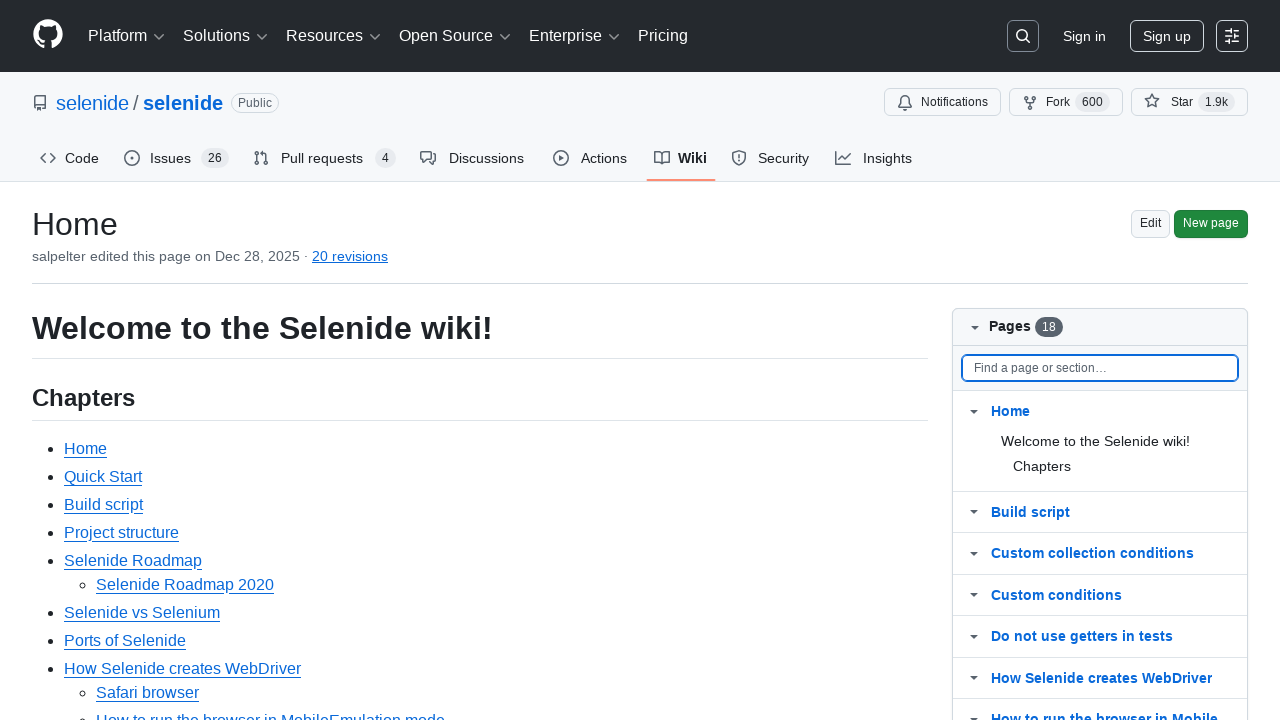

Filled wiki pages filter with 'SoftAssertions' on #wiki-pages-filter
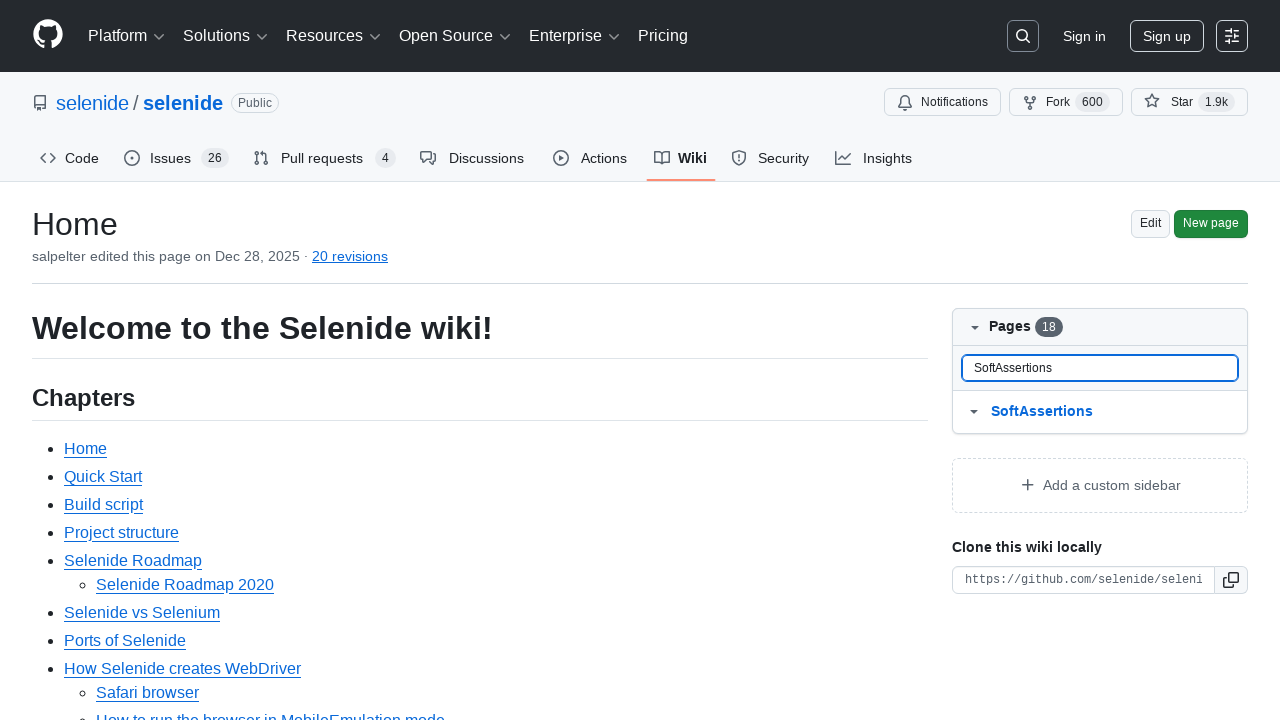

Waited for SoftAssertions link to become visible in wiki pages box
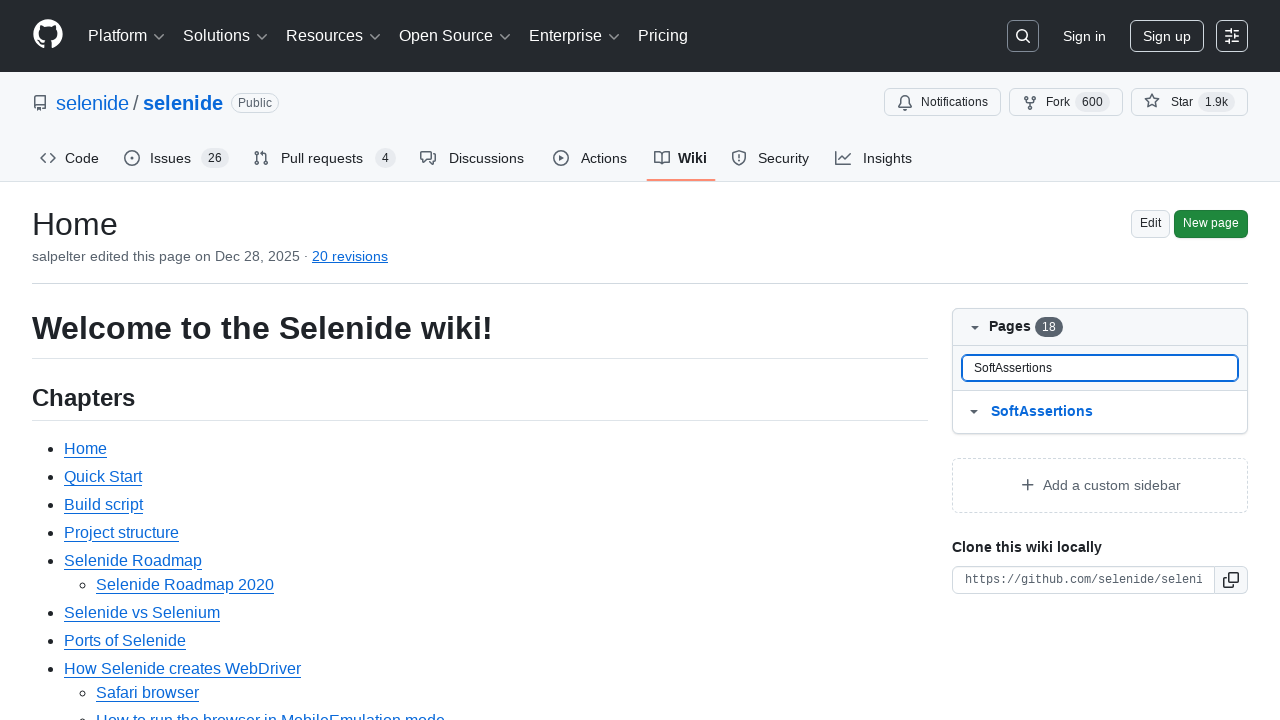

Clicked on the SoftAssertions wiki page link at (1042, 412) on #wiki-pages-box >> text=SoftAssertions
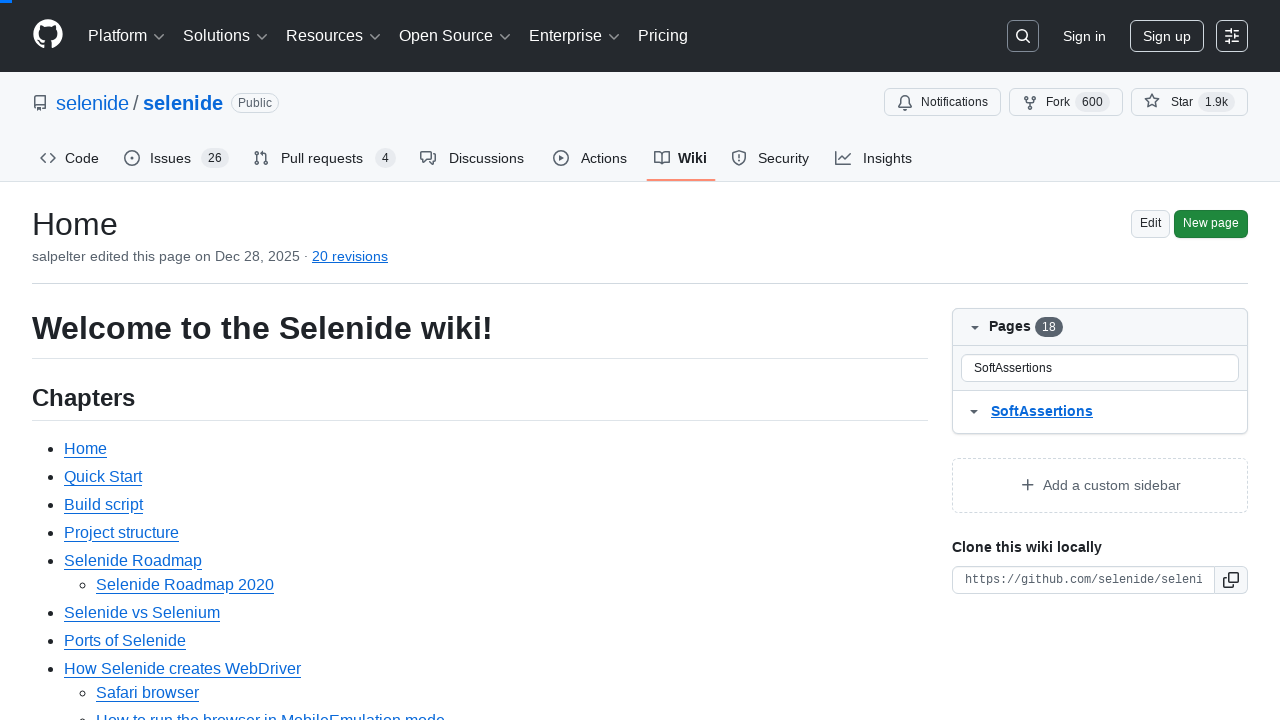

Waited for JUnit5 section heading to load
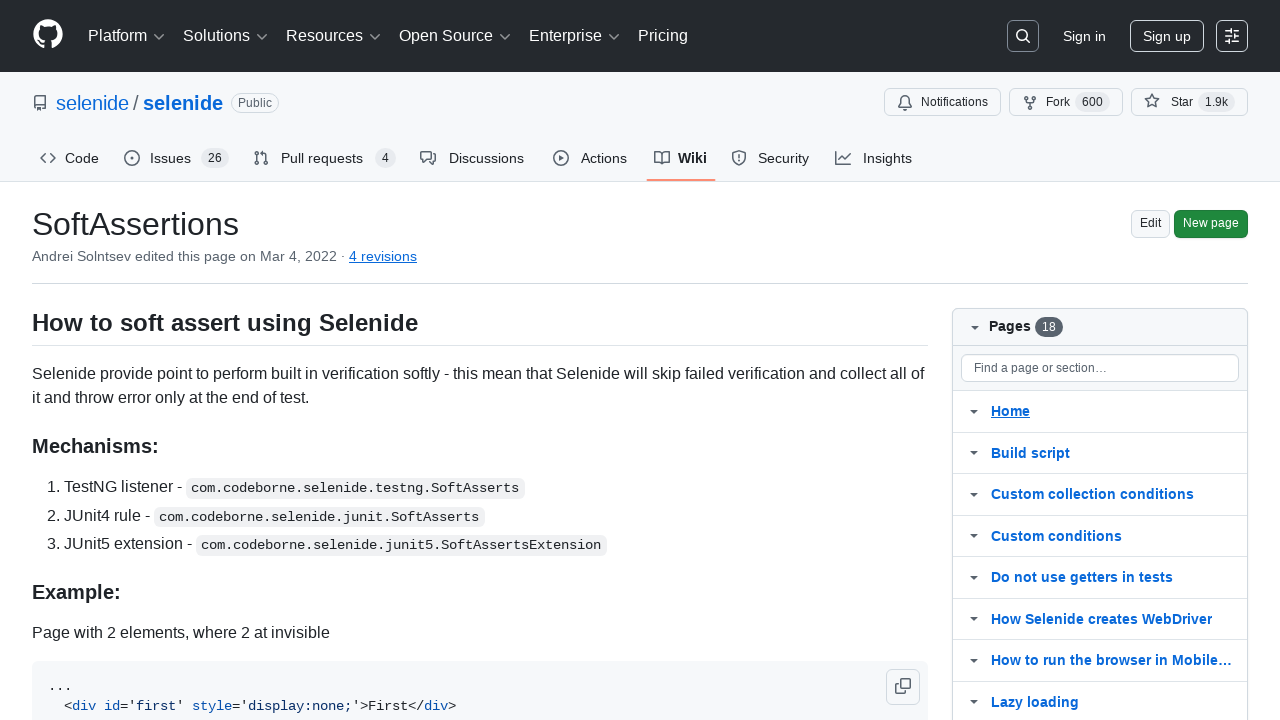

Located the JUnit5 markdown heading element
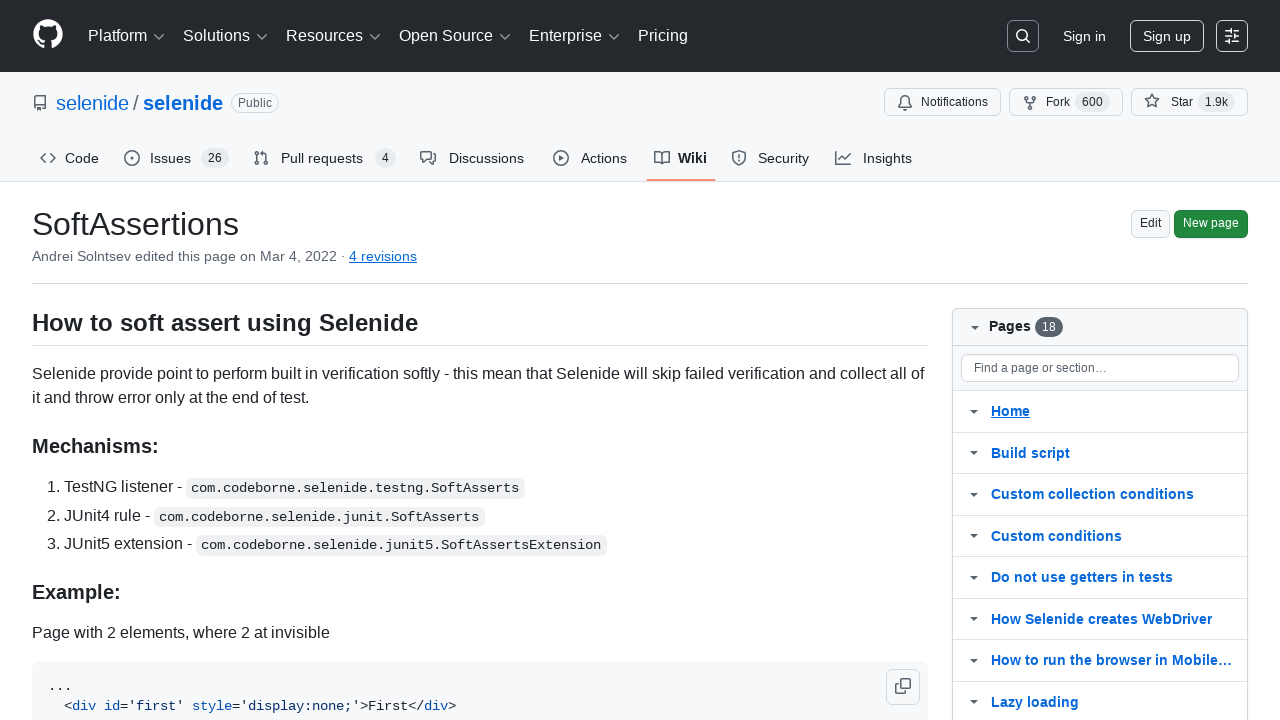

Located the code block sibling element following JUnit5 heading
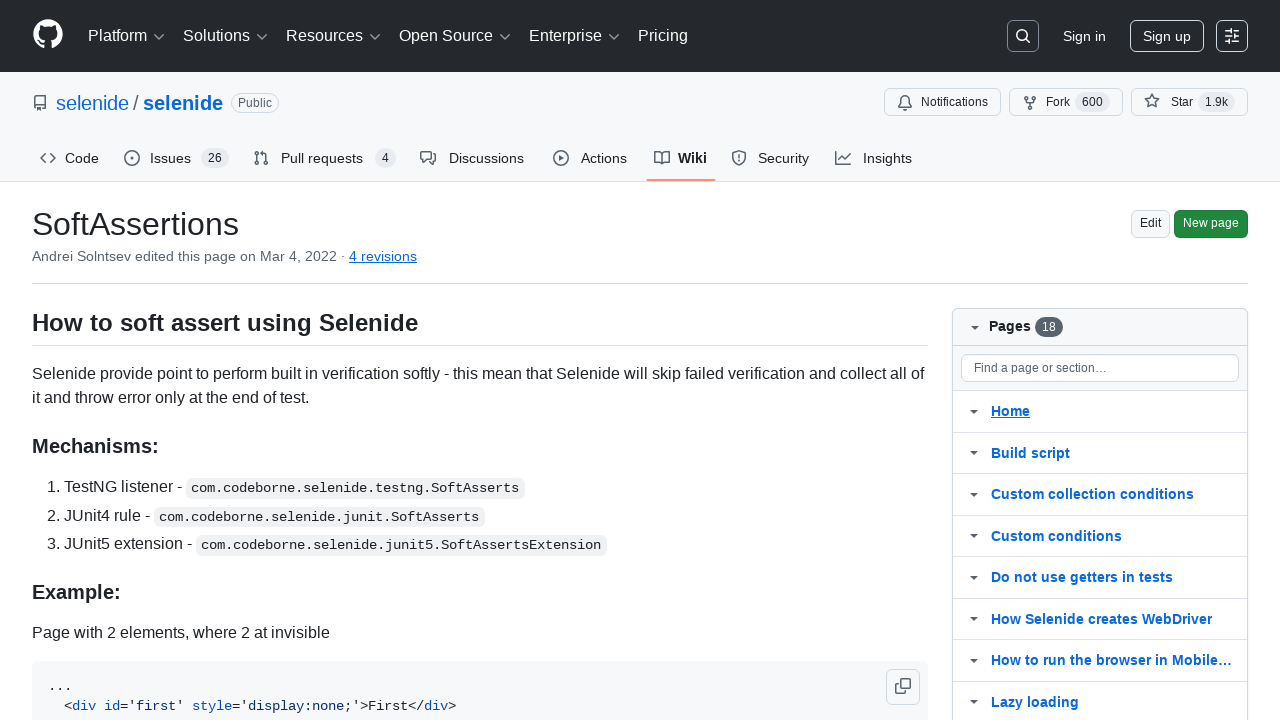

Verified JUnit5 code block is visible
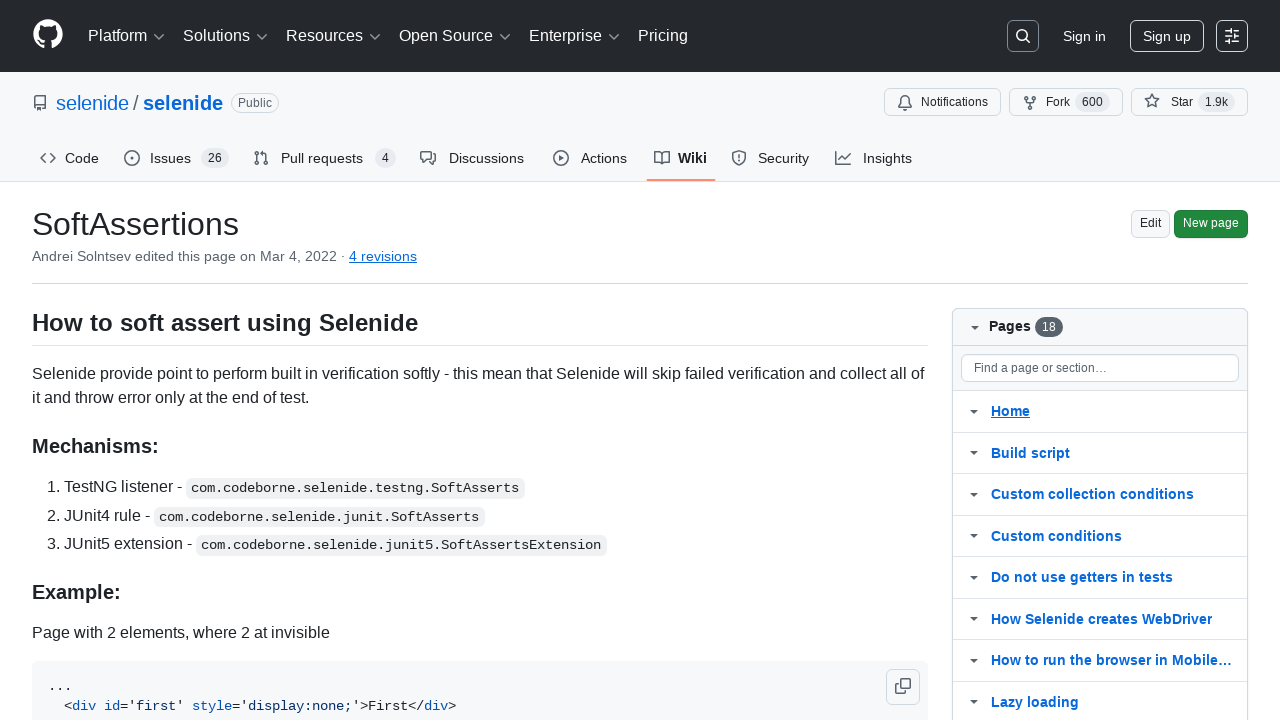

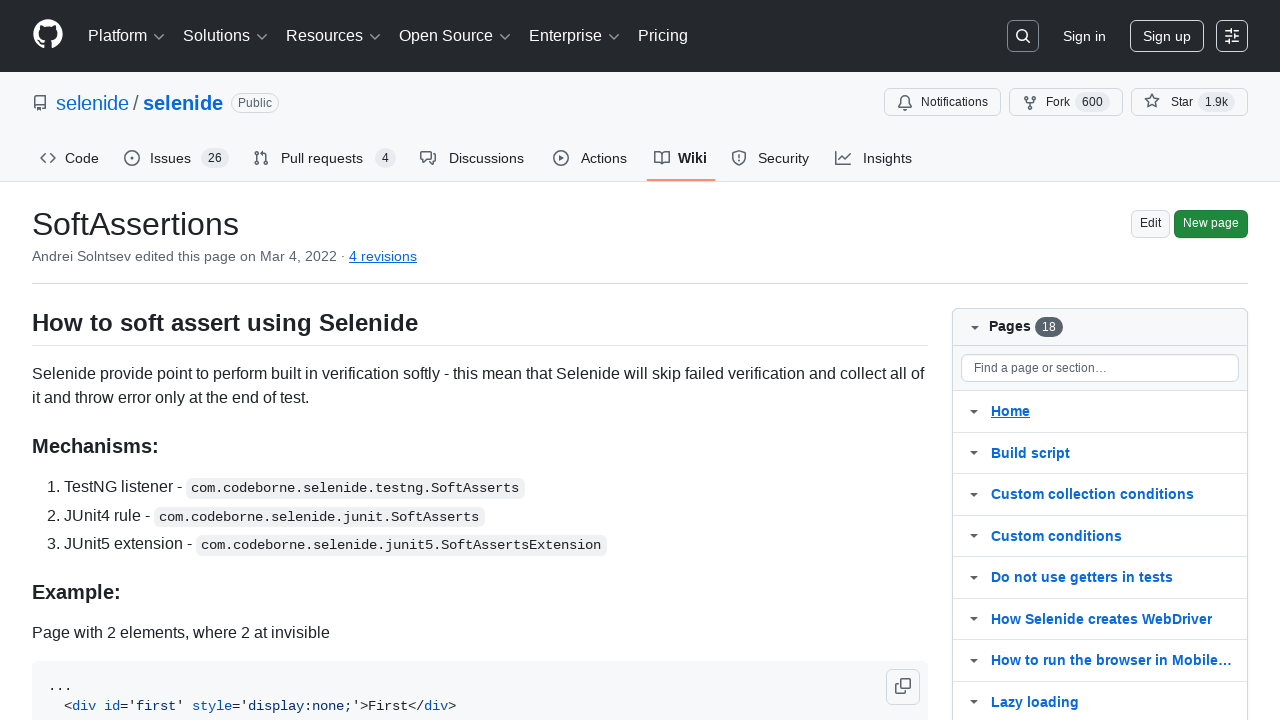